Tests that the complete all checkbox updates state when individual items are completed or cleared

Starting URL: https://demo.playwright.dev/todomvc

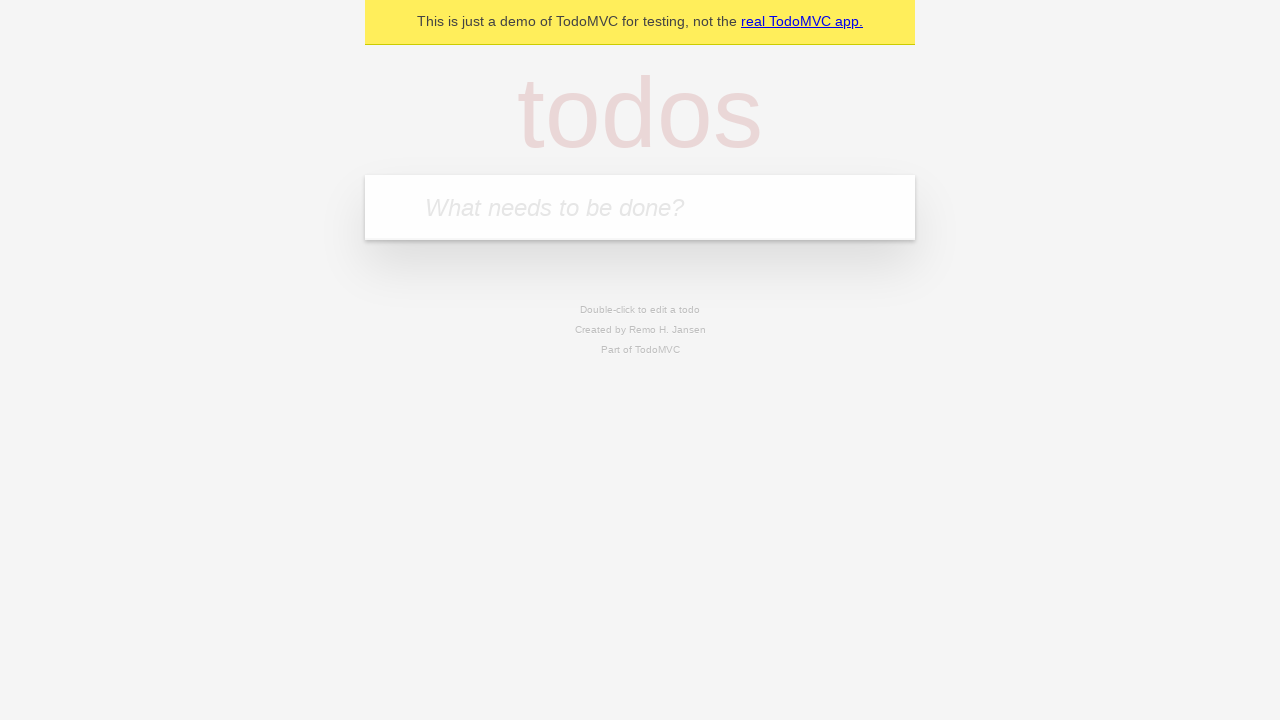

Filled todo input with 'buy some cheese' on internal:attr=[placeholder="What needs to be done?"i]
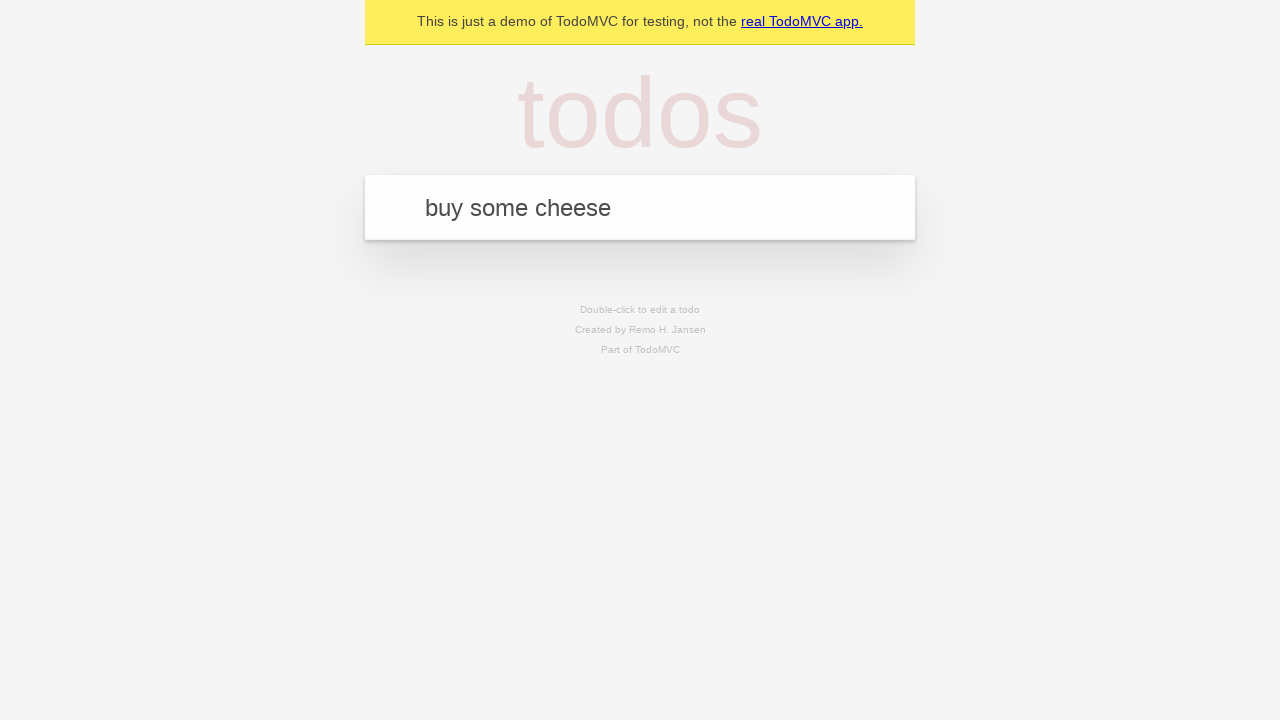

Pressed Enter to create todo 'buy some cheese' on internal:attr=[placeholder="What needs to be done?"i]
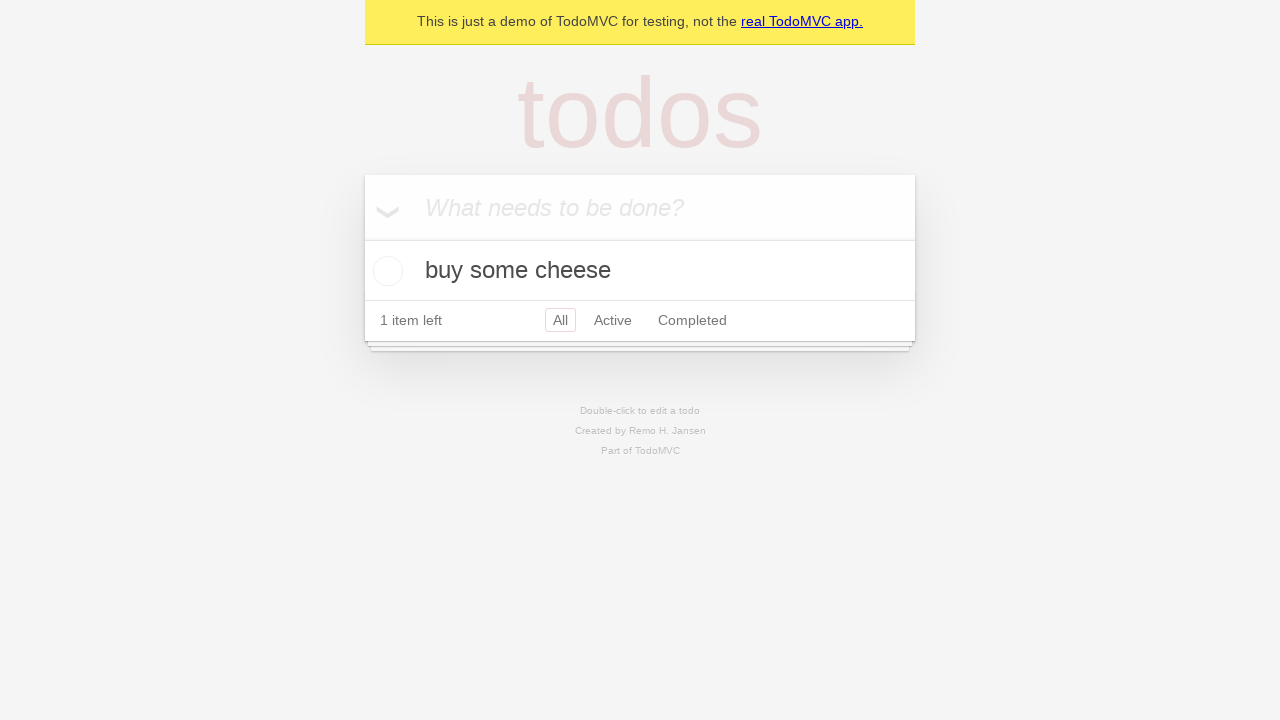

Filled todo input with 'feed the cat' on internal:attr=[placeholder="What needs to be done?"i]
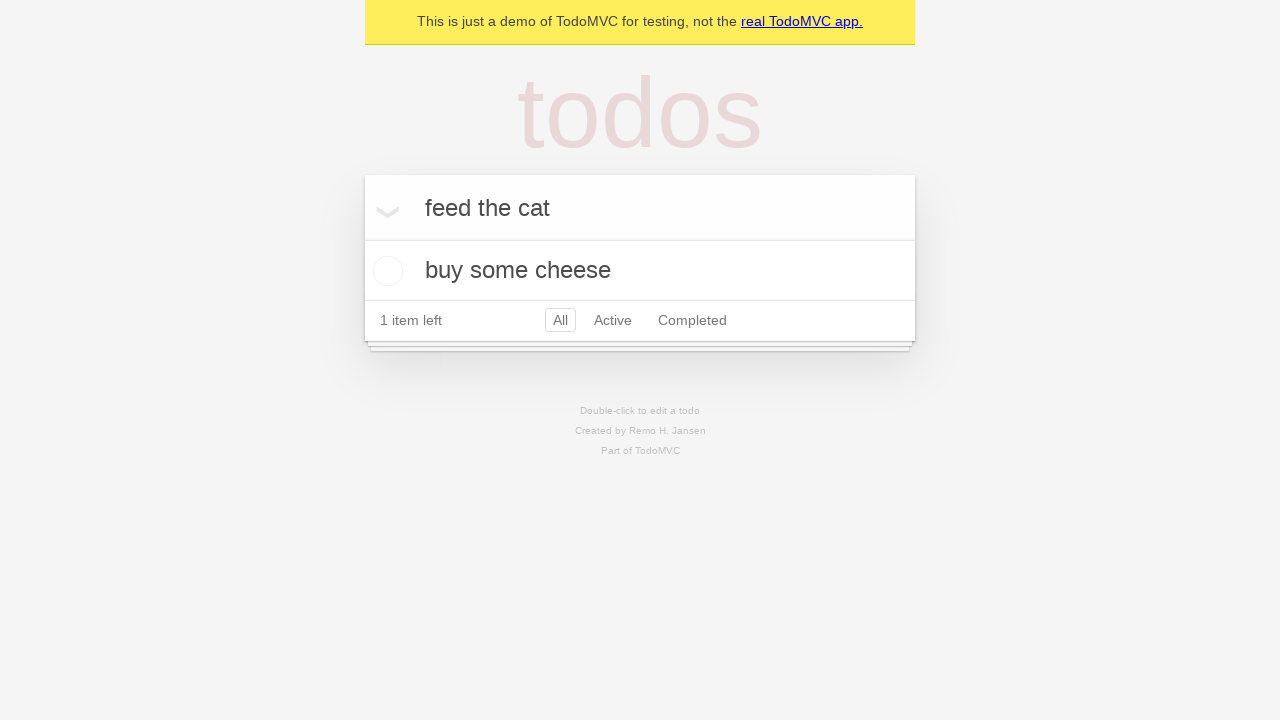

Pressed Enter to create todo 'feed the cat' on internal:attr=[placeholder="What needs to be done?"i]
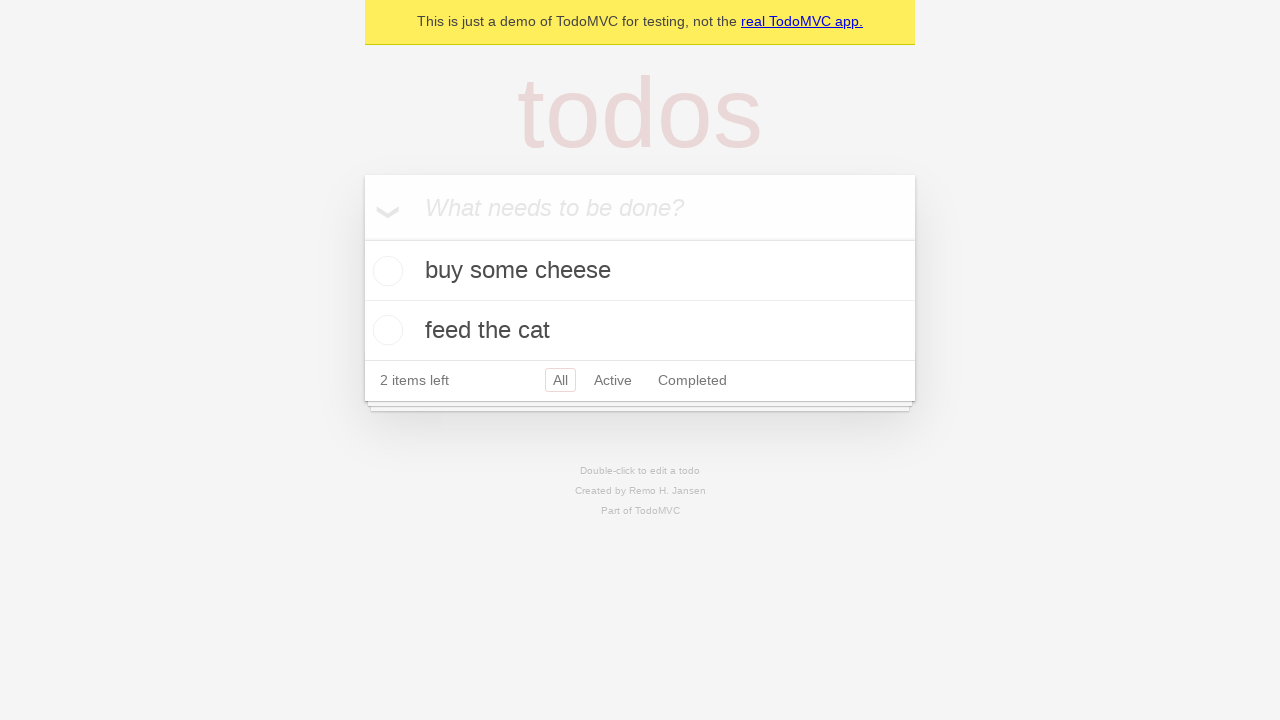

Filled todo input with 'book a doctors appointment' on internal:attr=[placeholder="What needs to be done?"i]
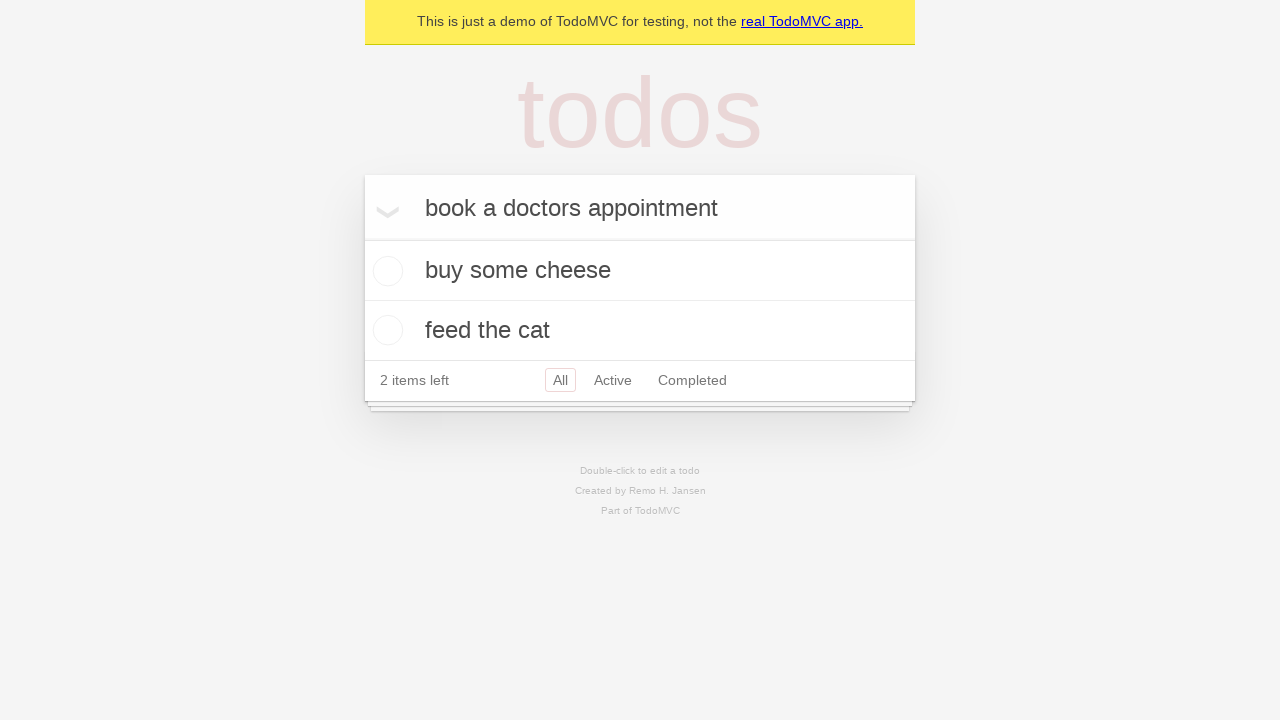

Pressed Enter to create todo 'book a doctors appointment' on internal:attr=[placeholder="What needs to be done?"i]
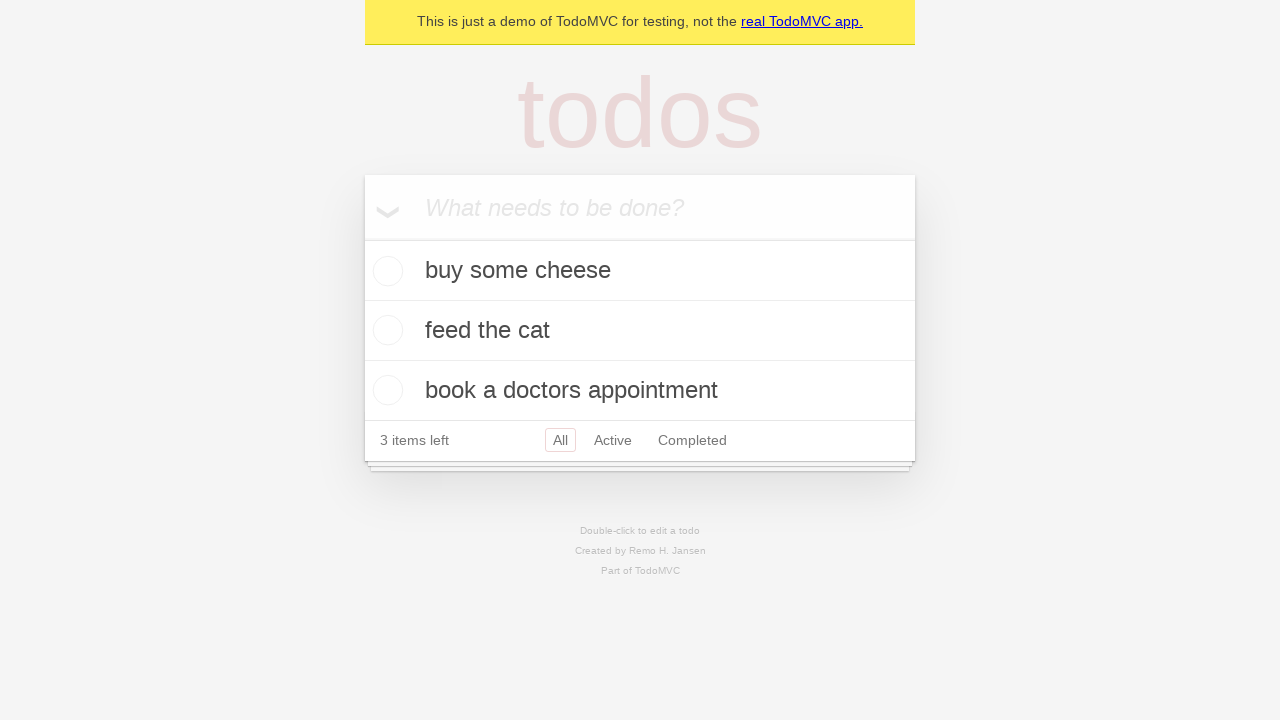

Waited for all 3 todos to be created
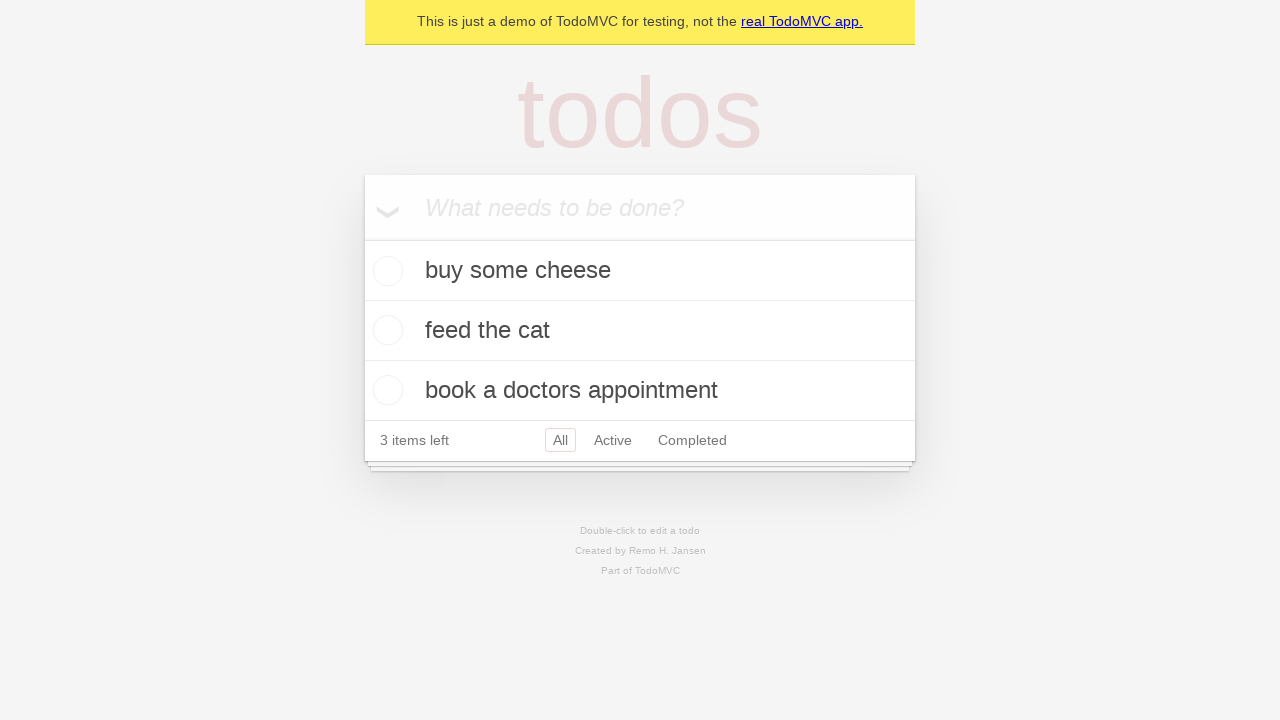

Clicked 'Mark all as complete' checkbox to check all todos at (362, 238) on internal:label="Mark all as complete"i
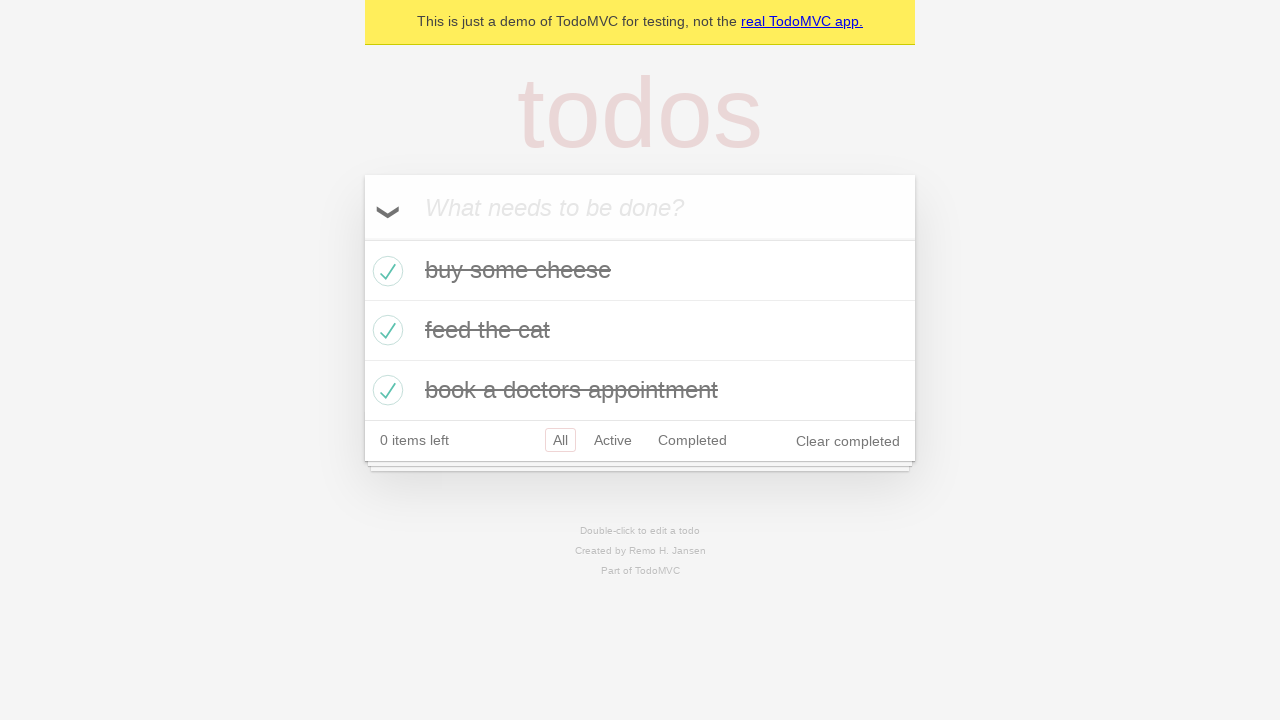

Unchecked the first todo item checkbox at (385, 271) on internal:testid=[data-testid="todo-item"s] >> nth=0 >> internal:role=checkbox
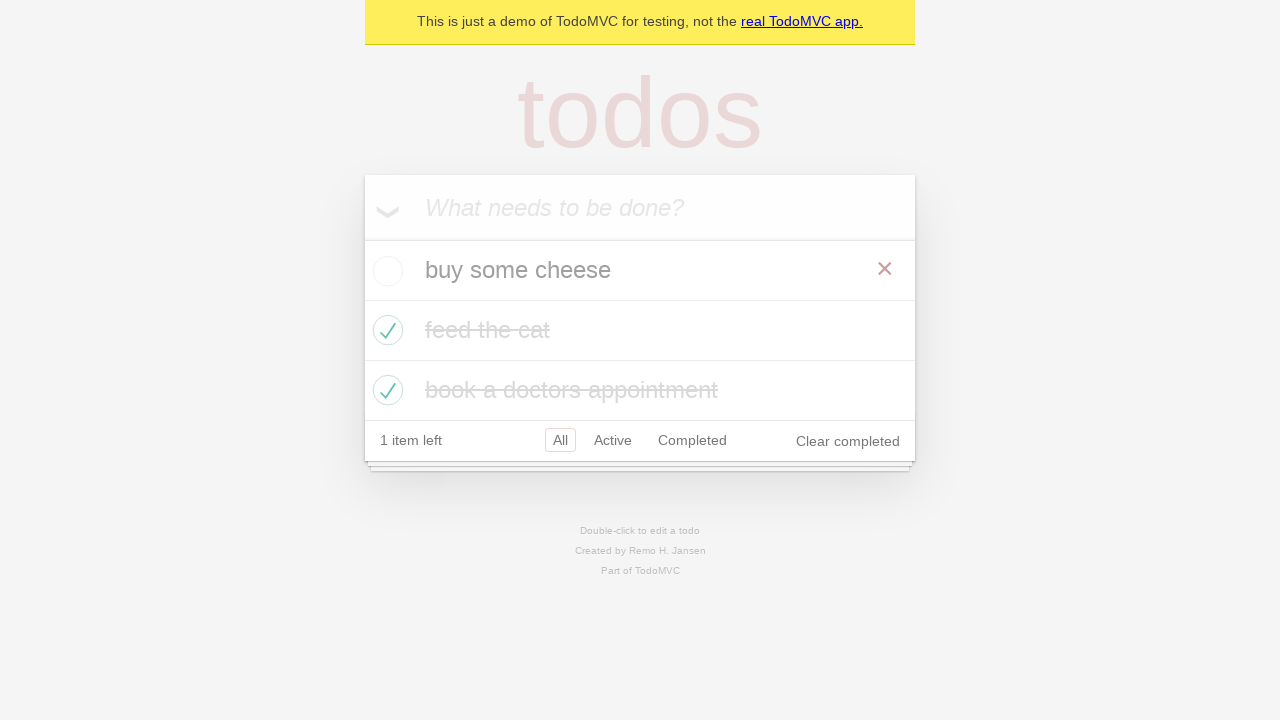

Re-checked the first todo item checkbox at (385, 271) on internal:testid=[data-testid="todo-item"s] >> nth=0 >> internal:role=checkbox
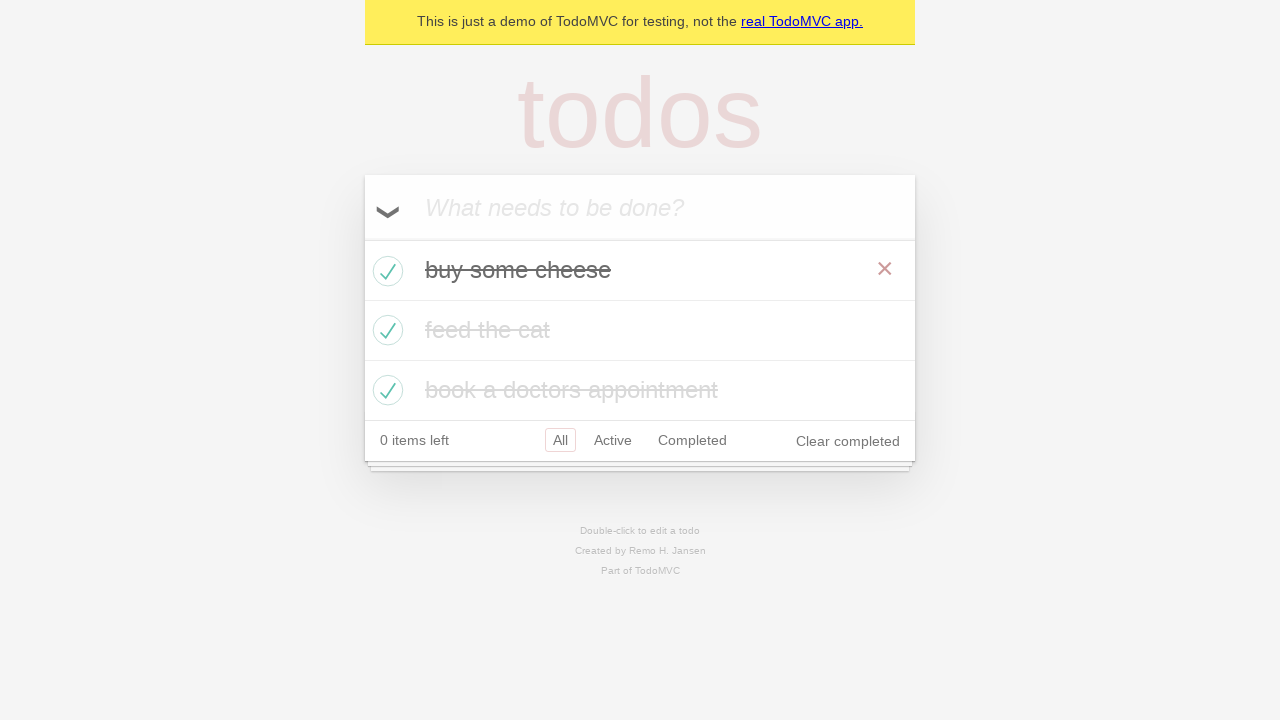

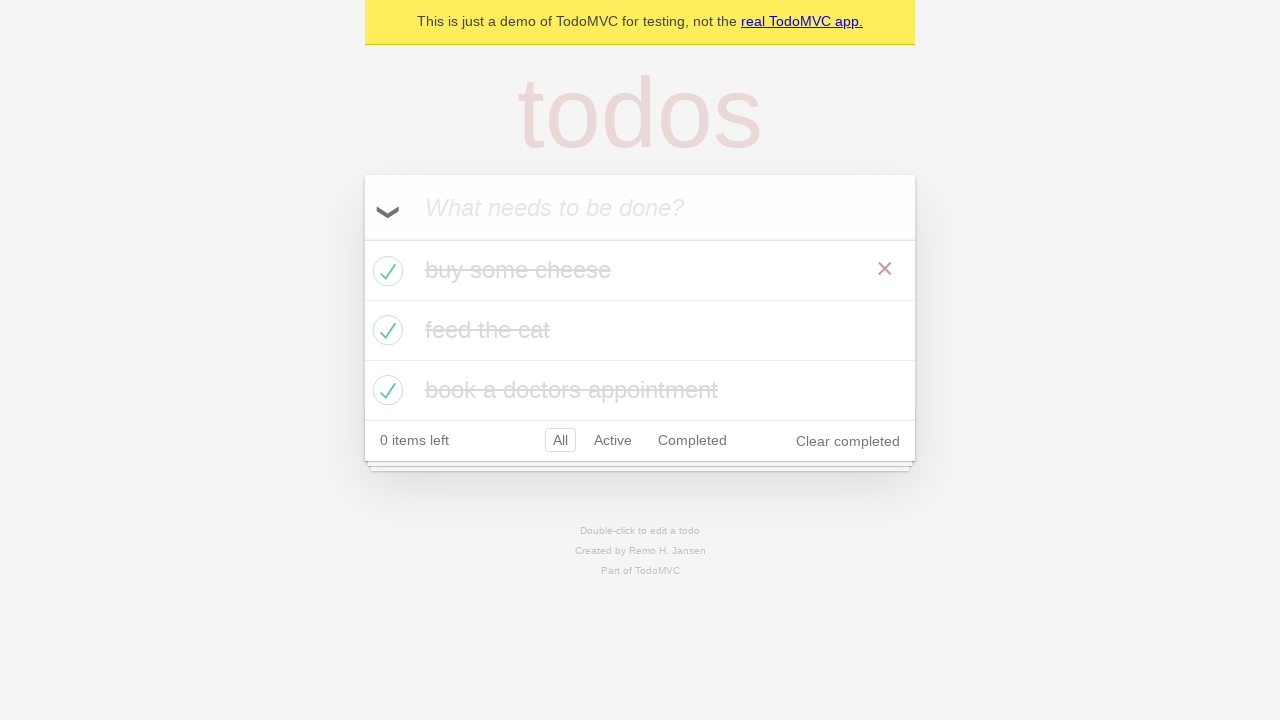